Tests handling a confirm JavaScript alert by clicking the trigger button, switching to the alert, and dismissing it with Cancel

Starting URL: https://v1.training-support.net/selenium/javascript-alerts

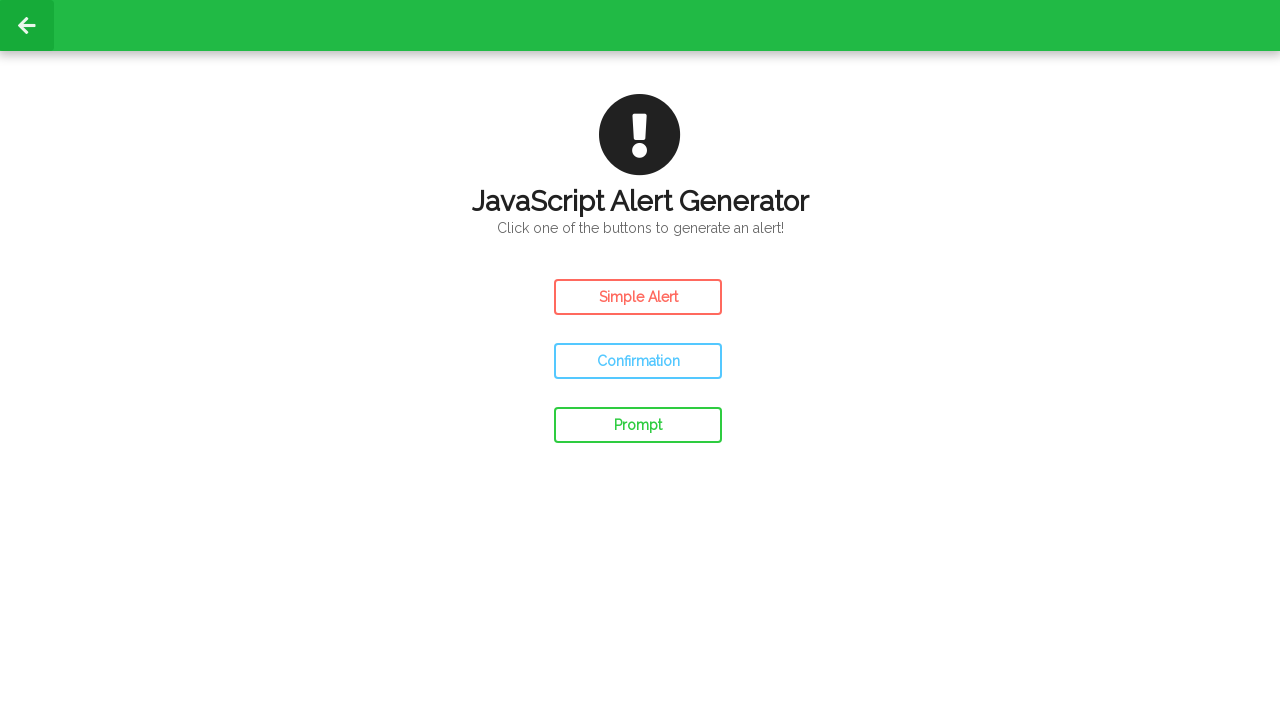

Set up dialog handler to dismiss confirm alerts
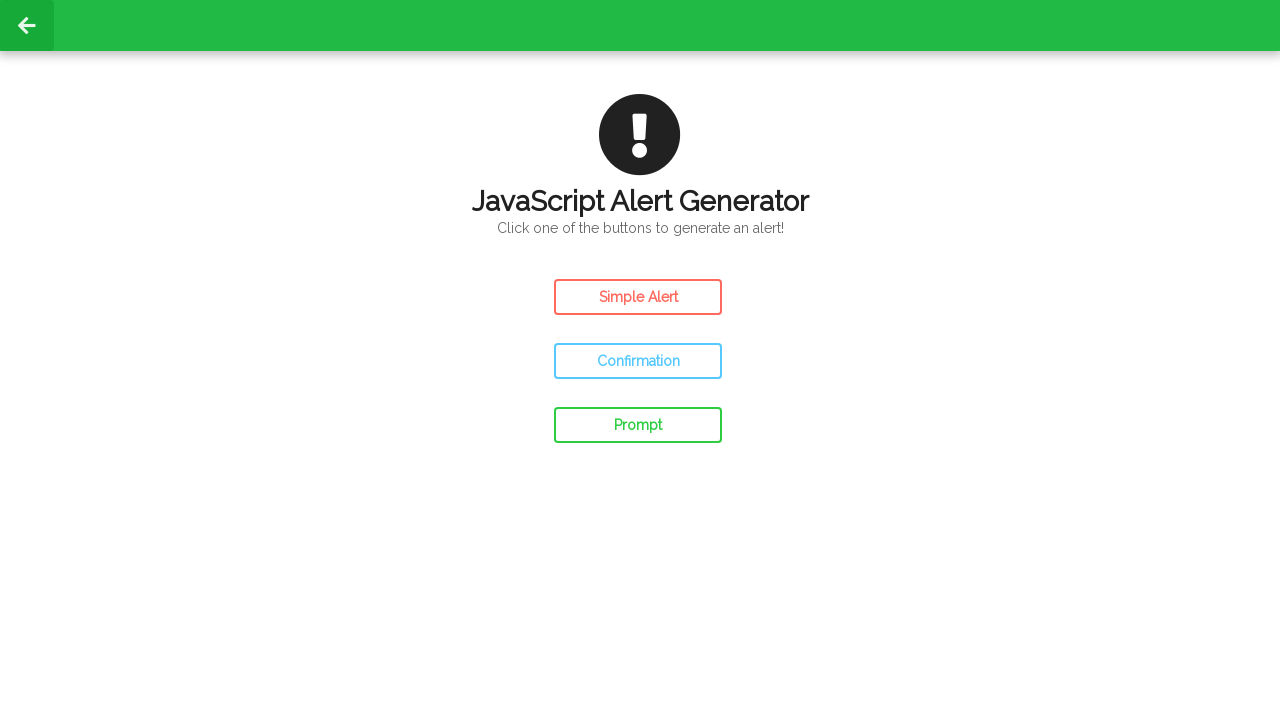

Clicked the Confirm Alert button at (638, 361) on #confirm
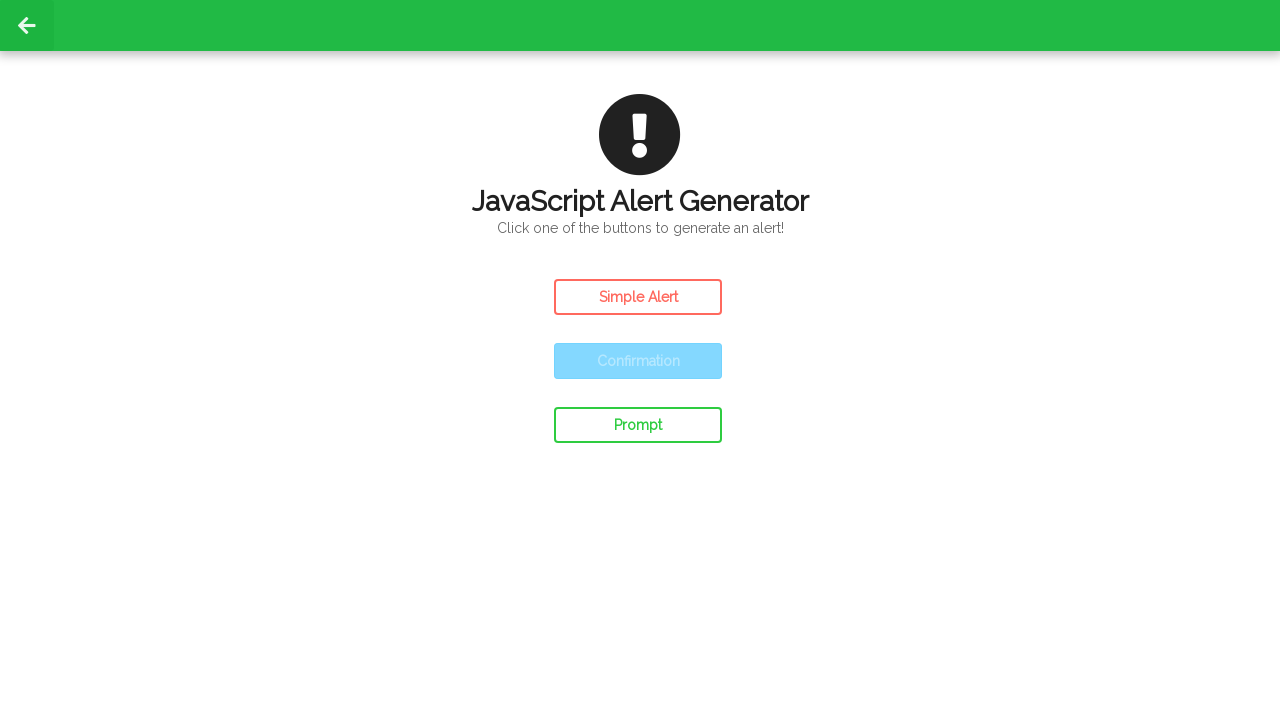

Waited 500ms for result to update on page
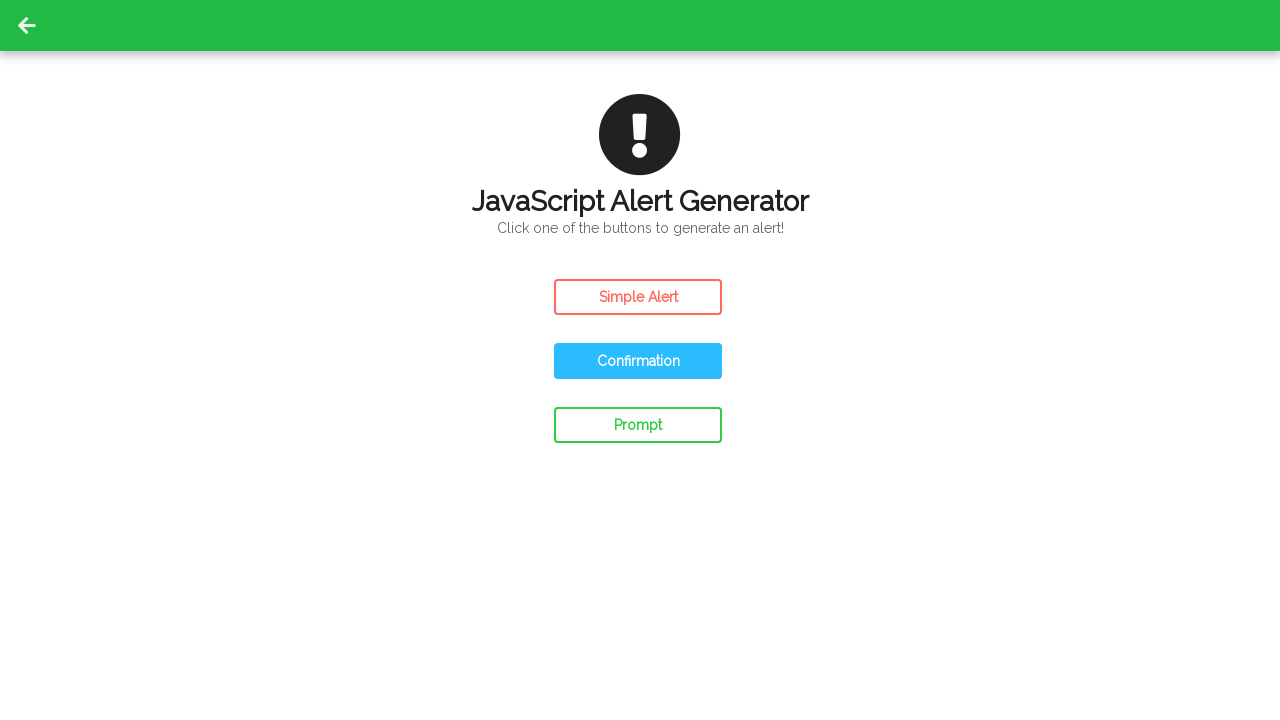

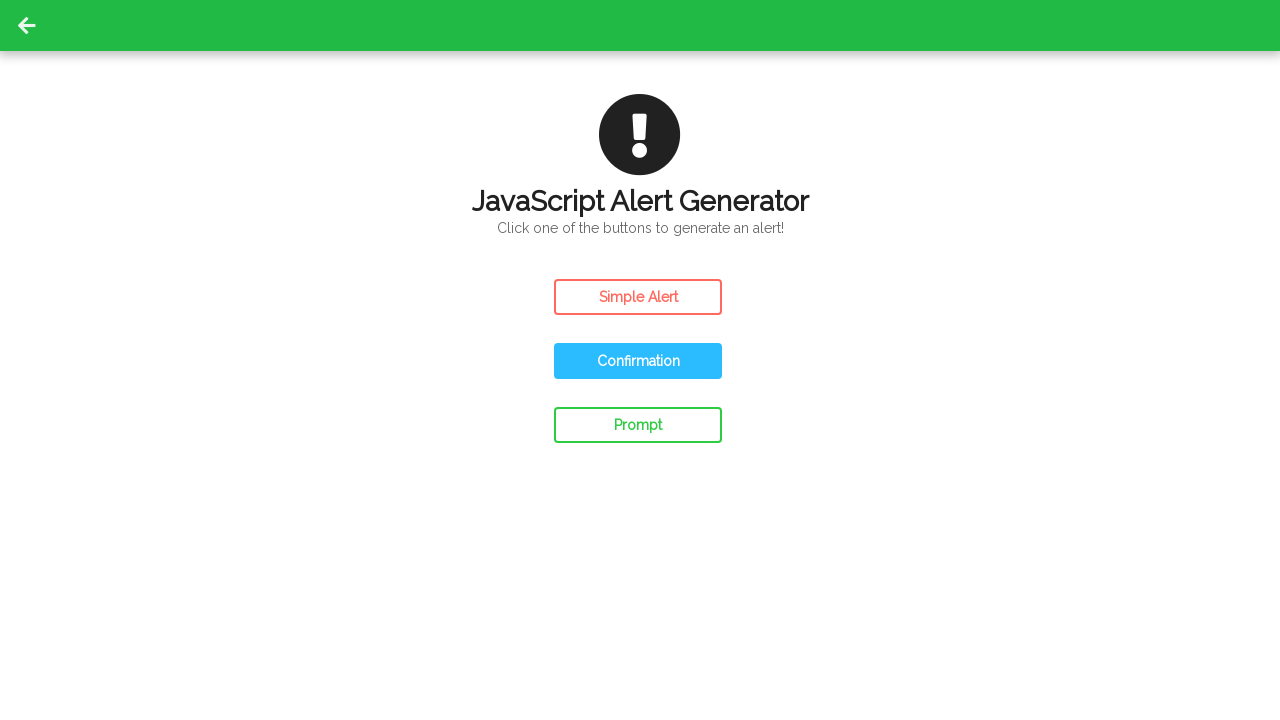